Navigates to the Selenium documentation page and scrolls to the bottom of the page smoothly

Starting URL: https://selenium-python.readthedocs.io/locating-elements.html

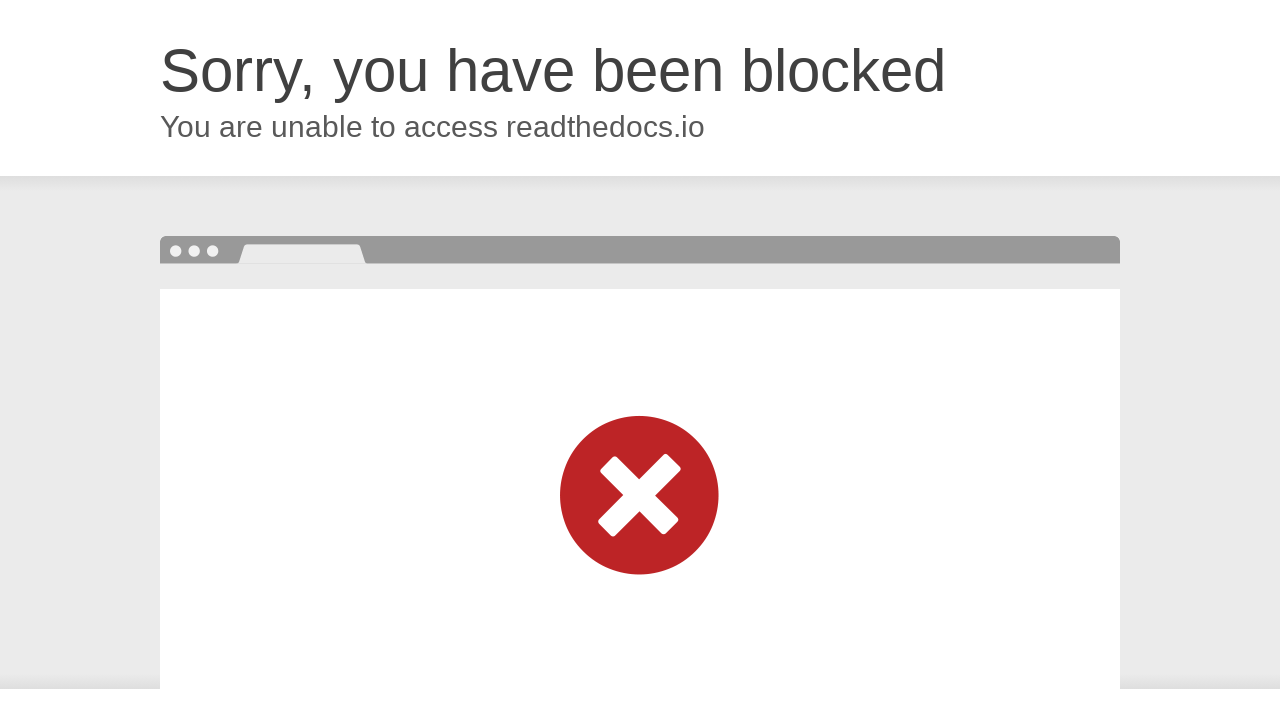

Navigated to Selenium documentation page for locating elements
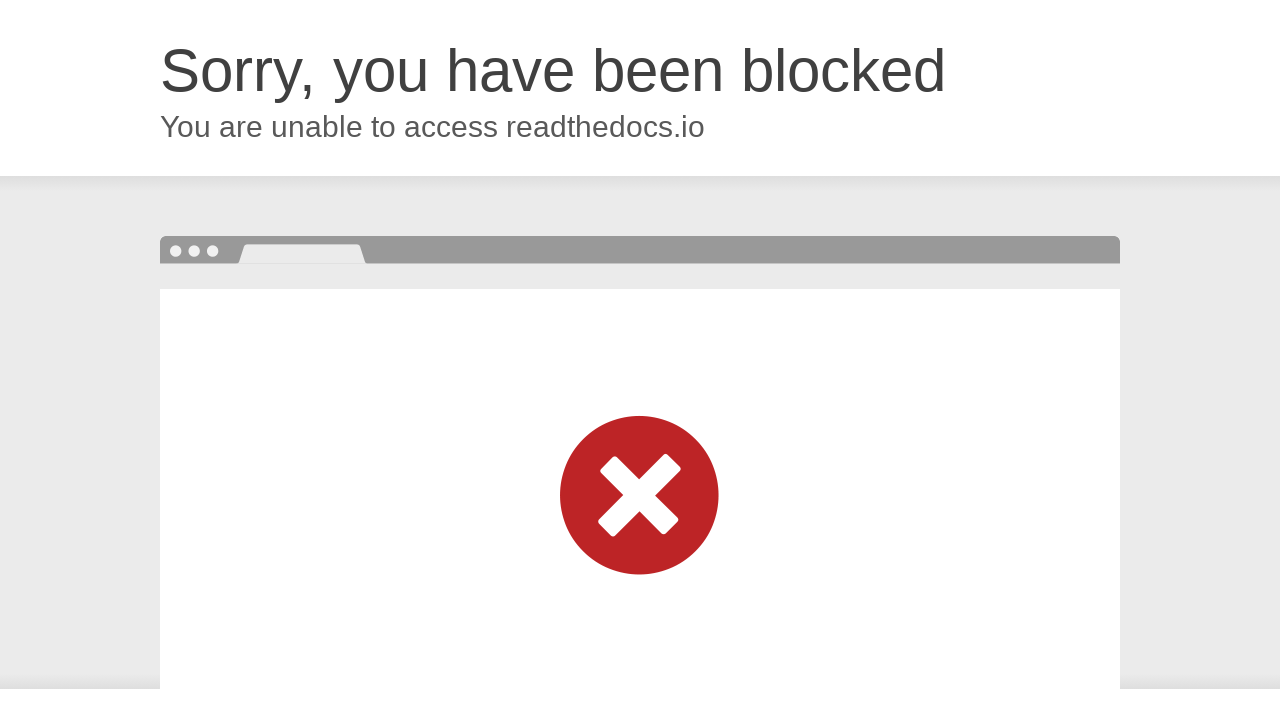

Initiated smooth scroll to bottom of page
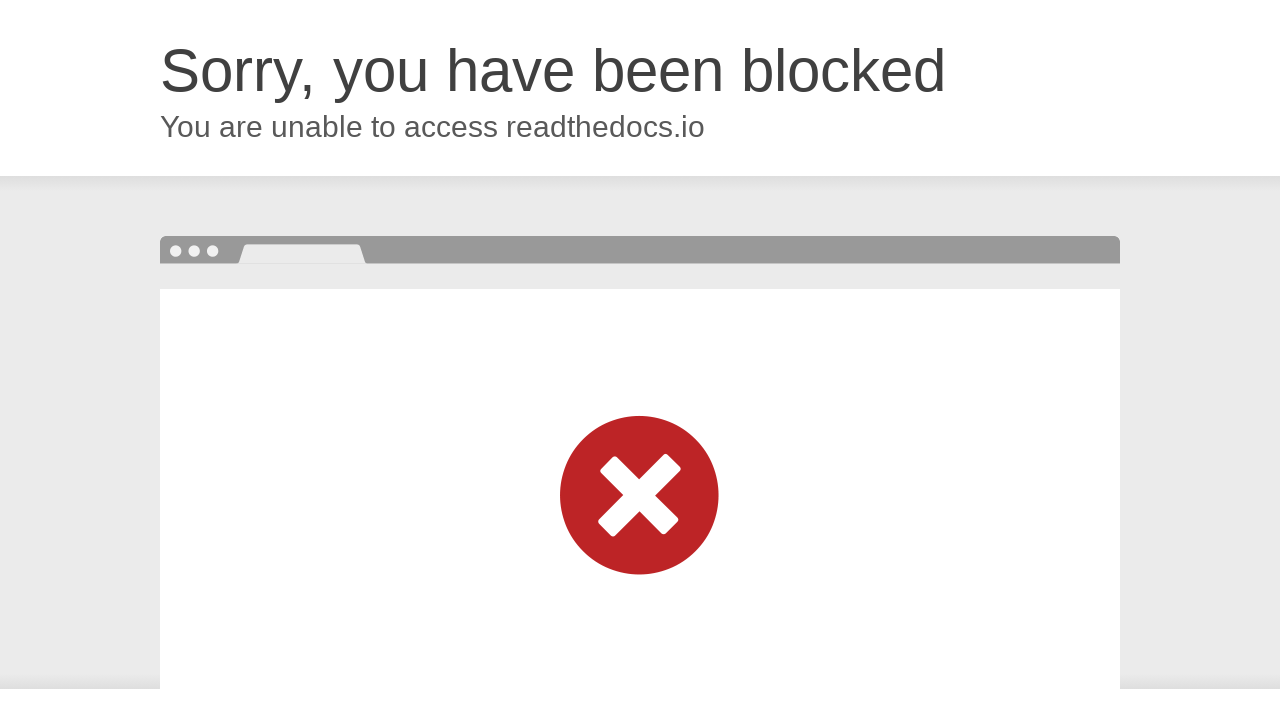

Waited 5 seconds for scroll animation to complete
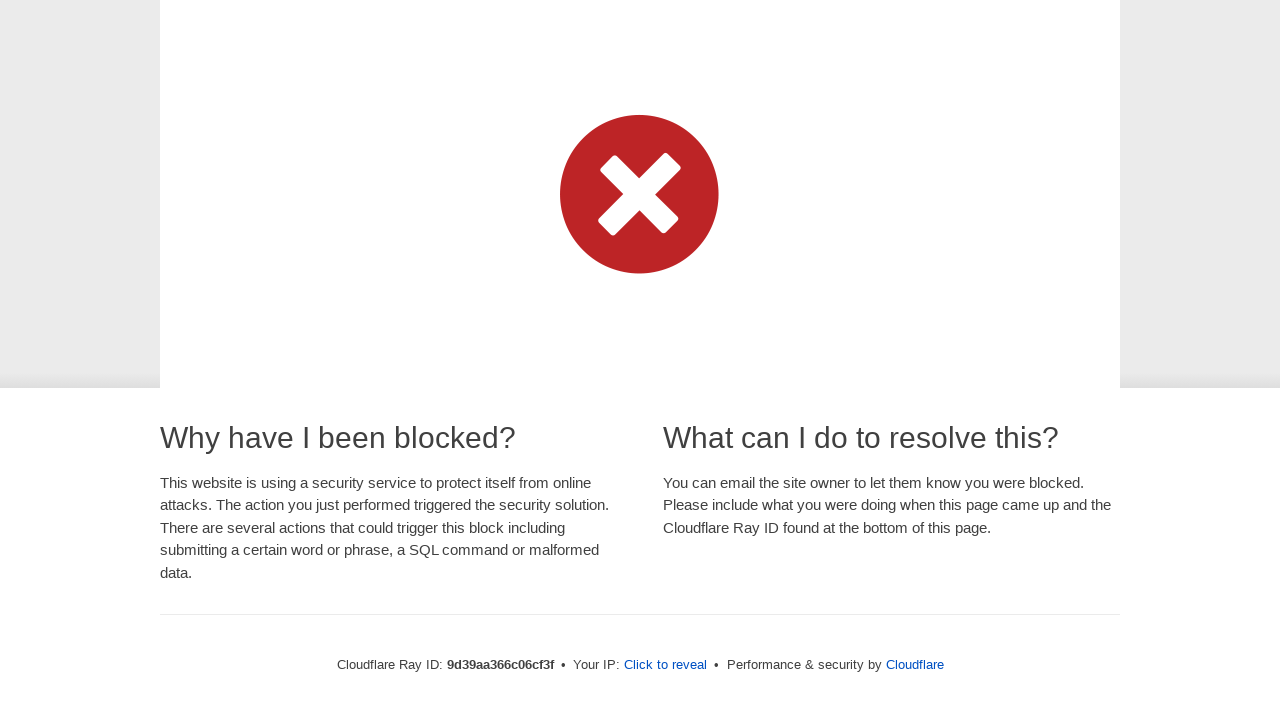

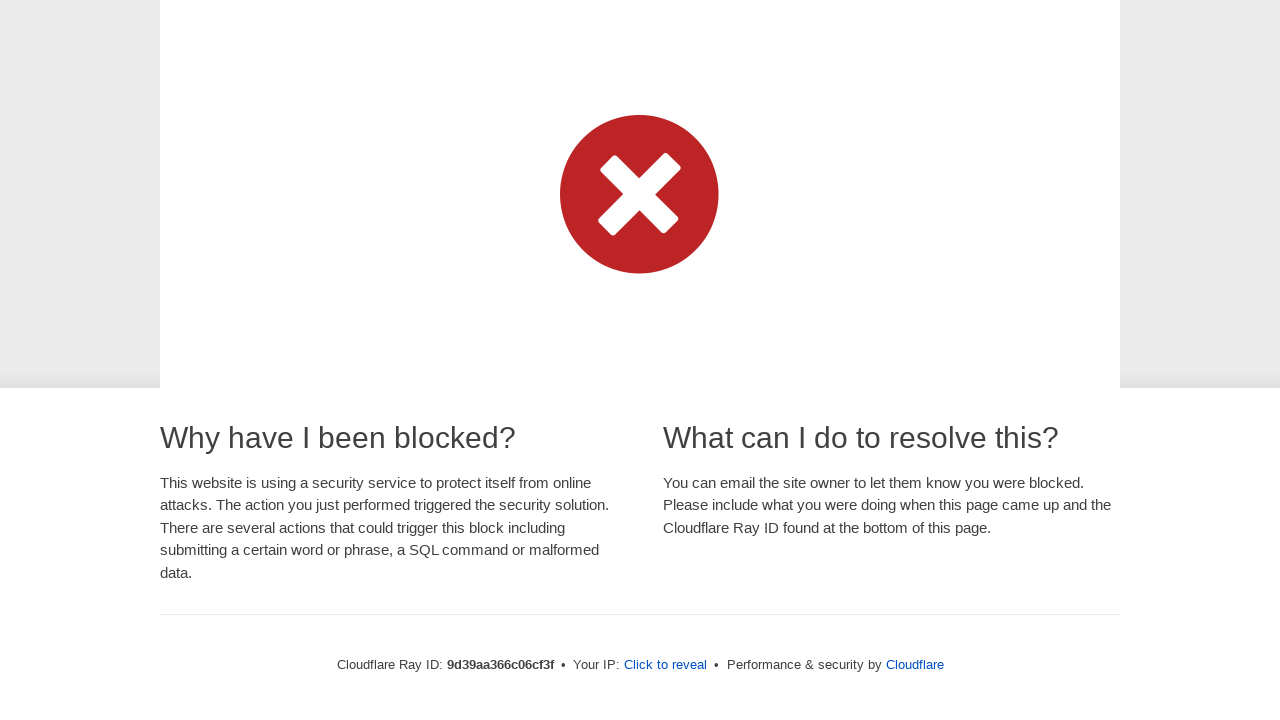